Tests the Selenium web form by filling in a text field and submitting the form, then verifies the success message is displayed

Starting URL: https://www.selenium.dev/selenium/web/web-form.html

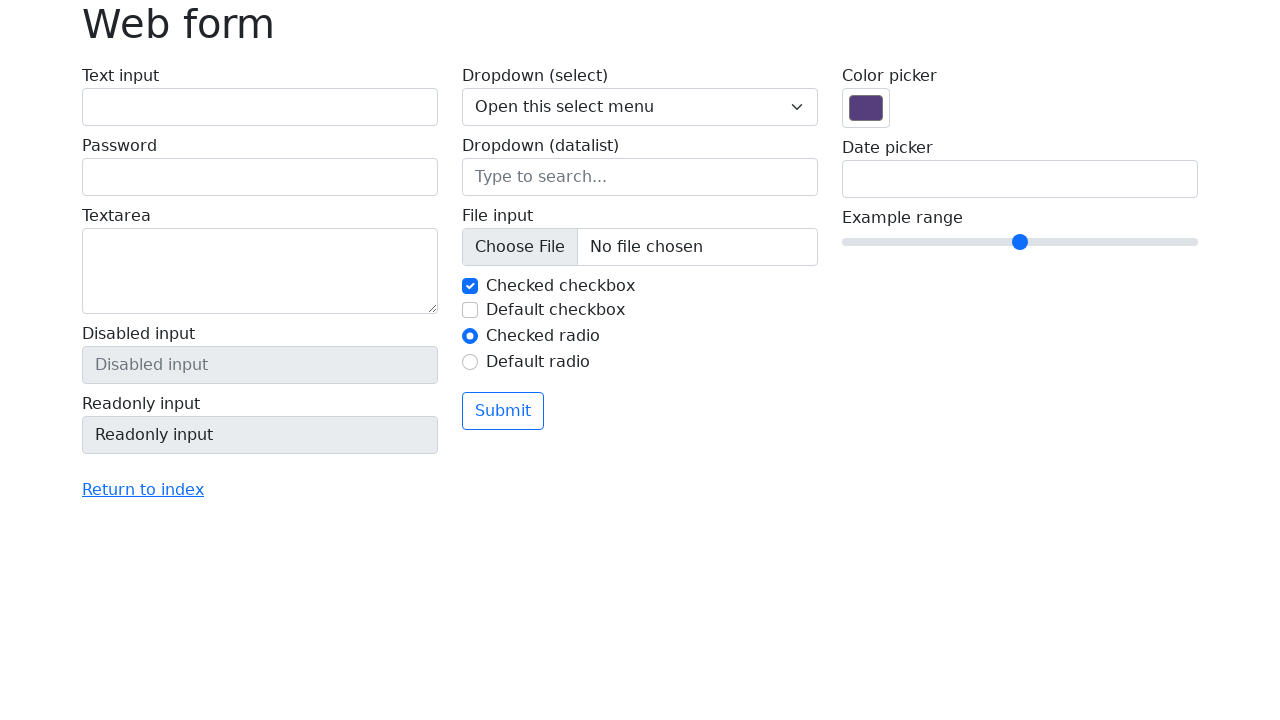

Page loaded and DOM content ready
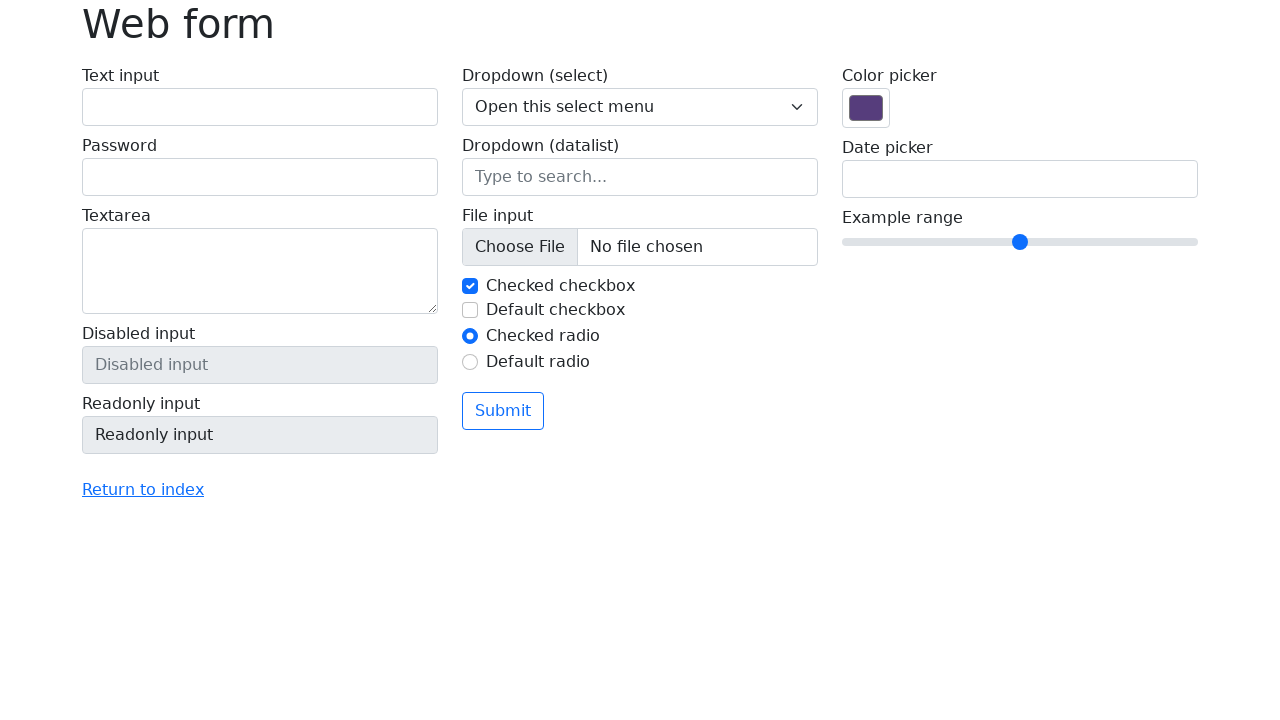

Filled text field with 'Selenium' on input[name='my-text']
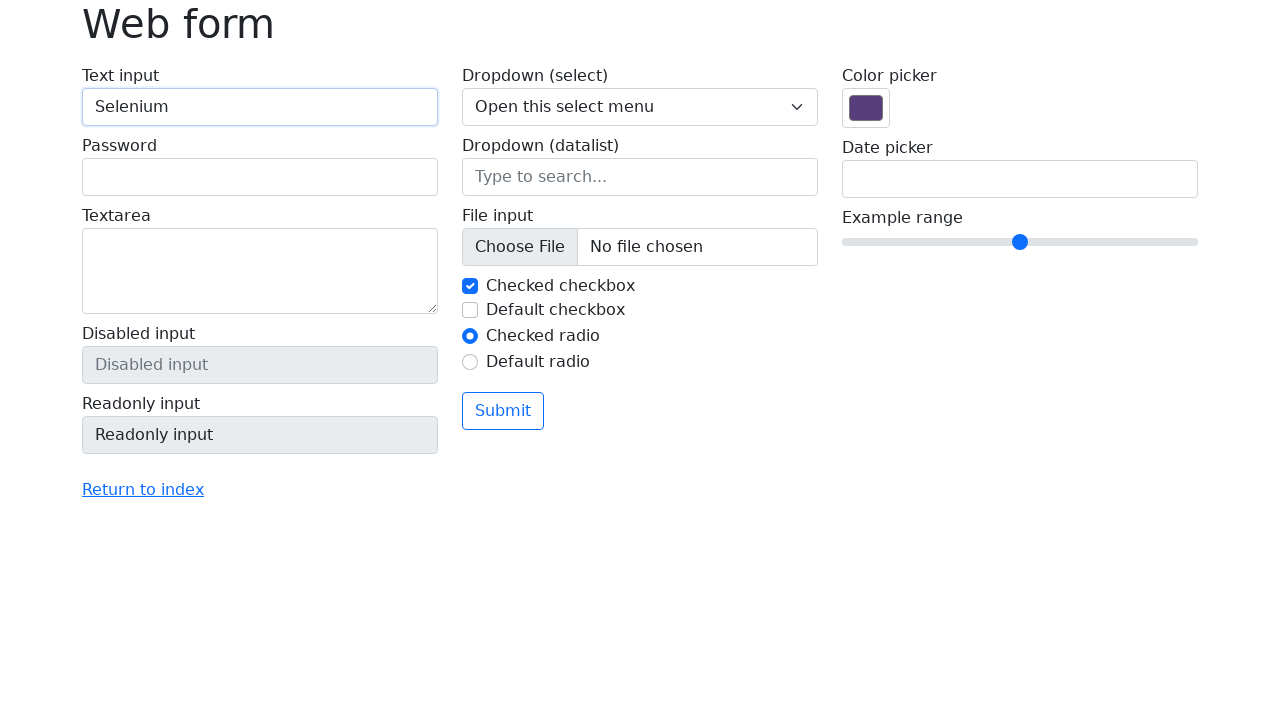

Clicked submit button at (503, 411) on button
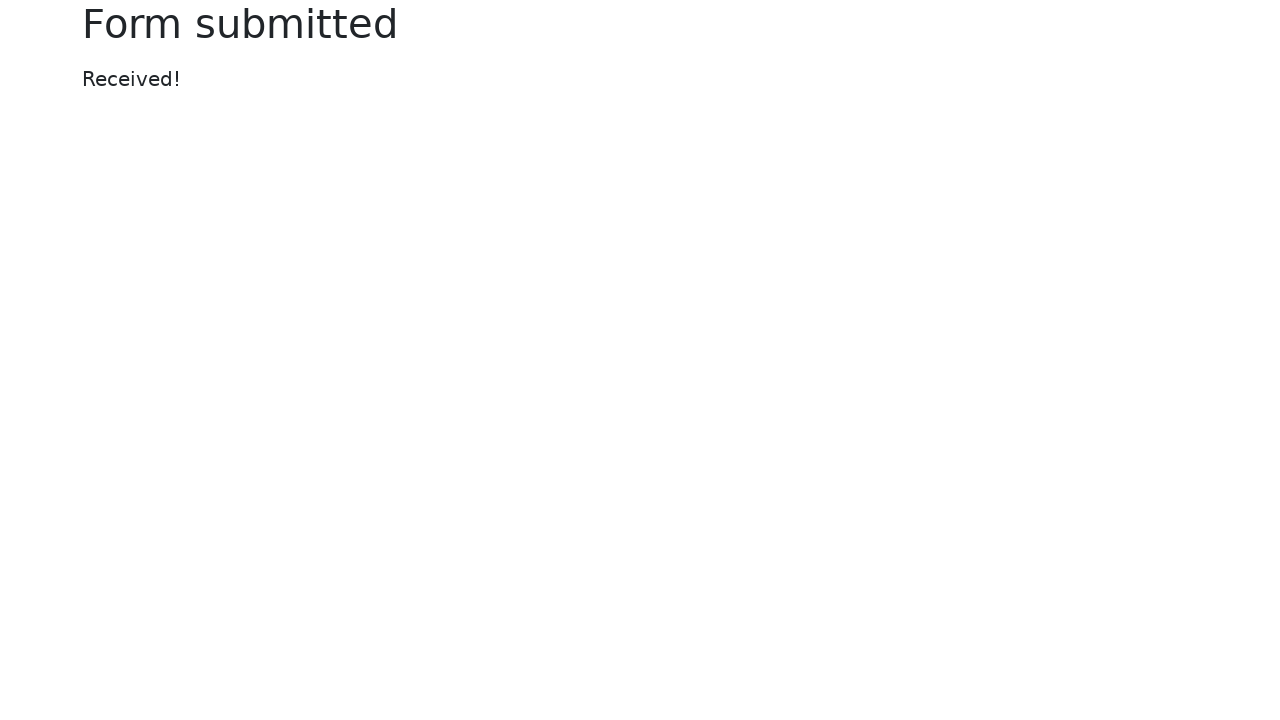

Success message displayed after form submission
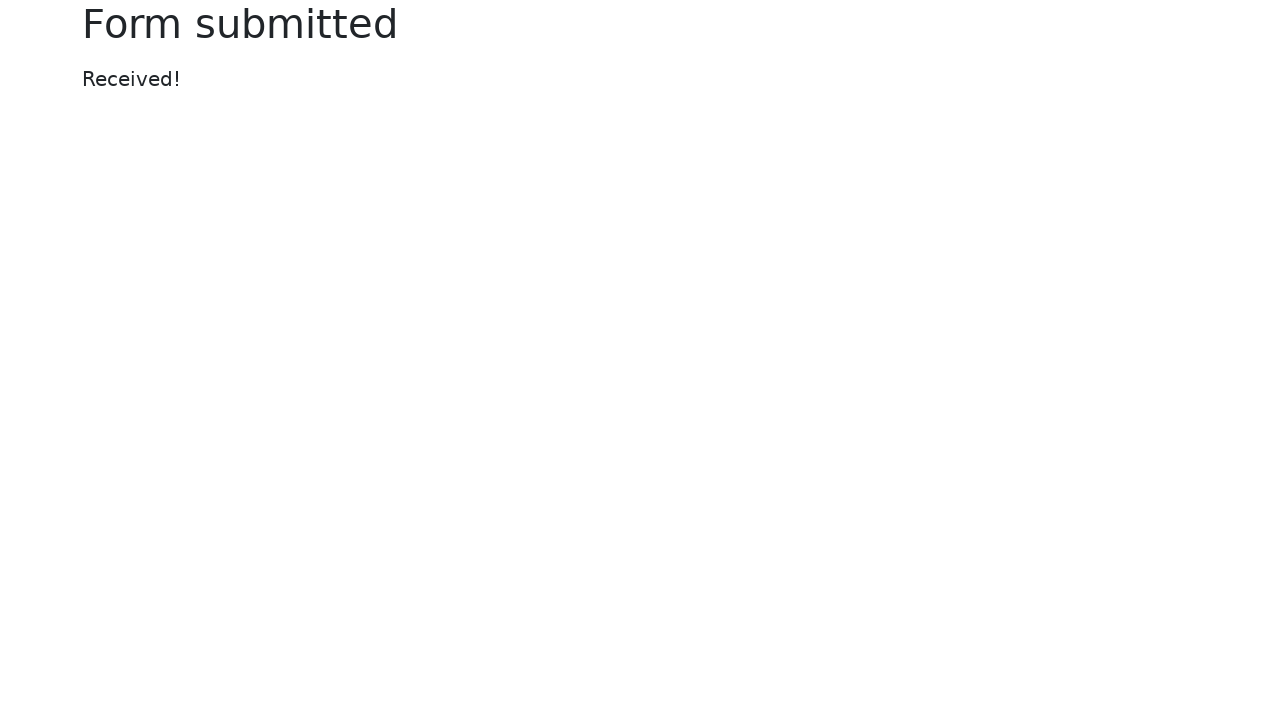

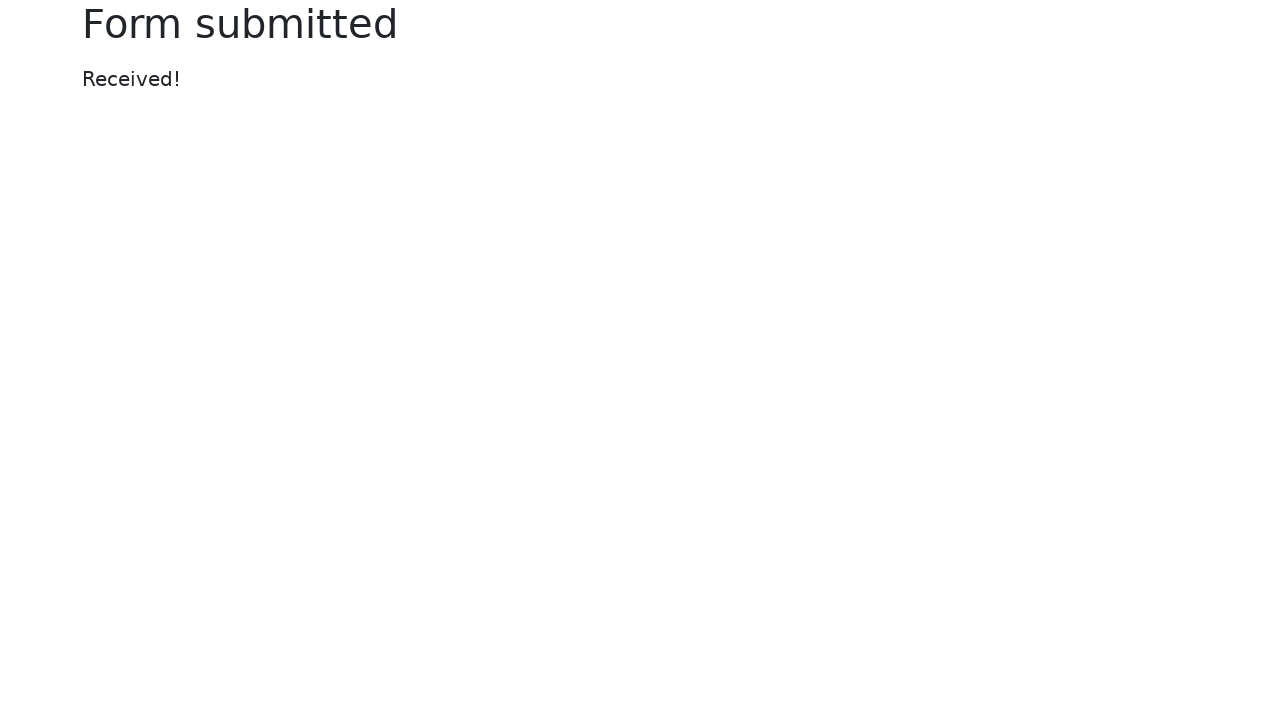